Tests datepicker functionality by clicking on the datepicker field and entering a date value

Starting URL: https://formy-project.herokuapp.com/datepicker

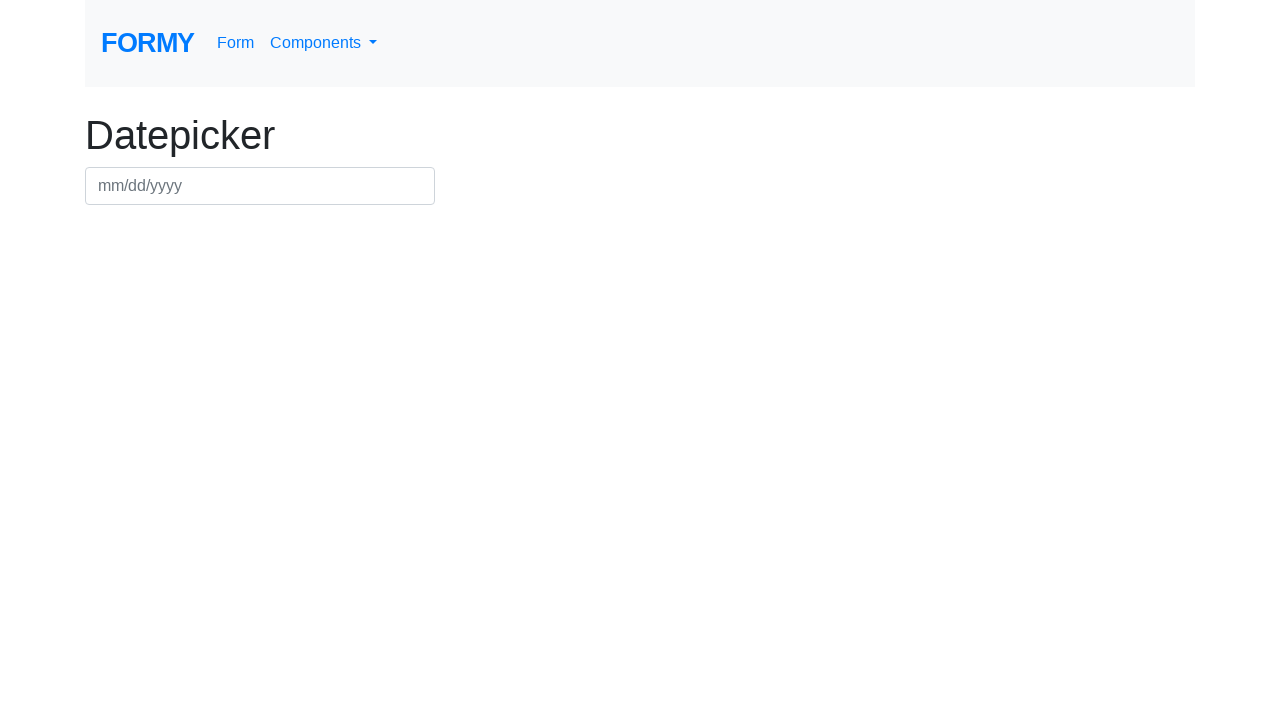

Clicked on the datepicker field to open it at (260, 186) on #datepicker
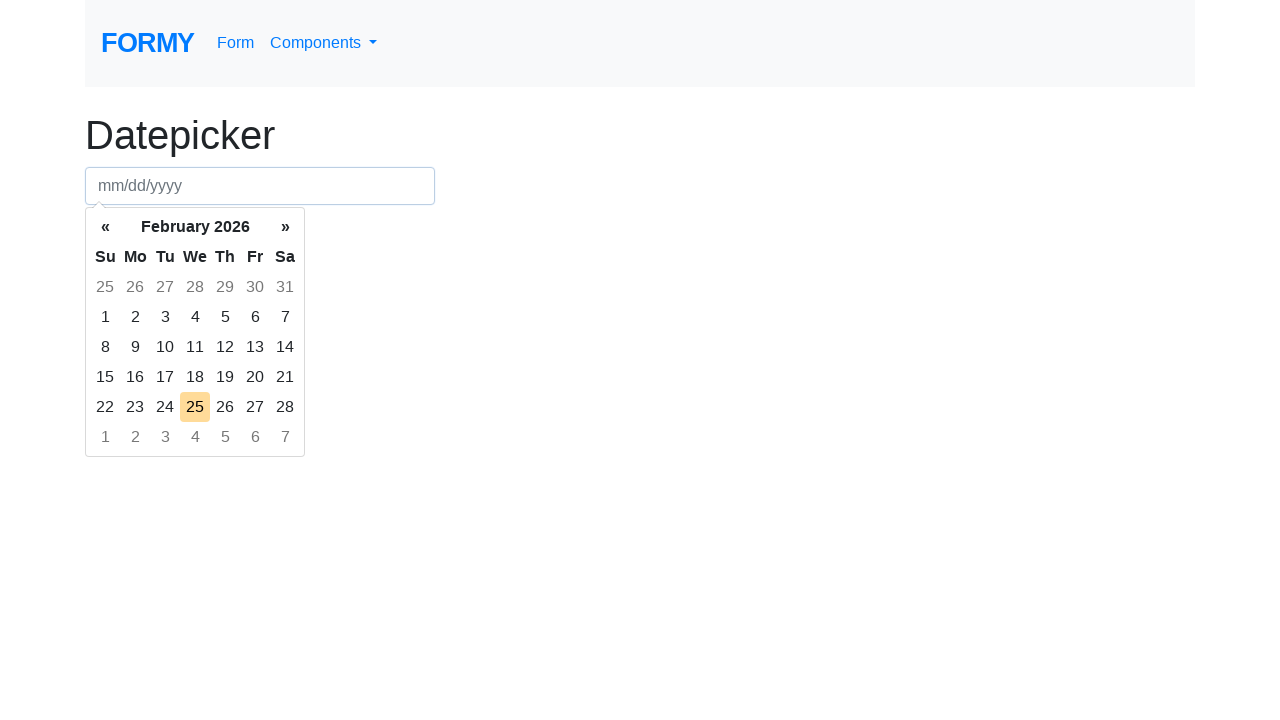

Entered date value '02/07/2020' in the datepicker field on #datepicker
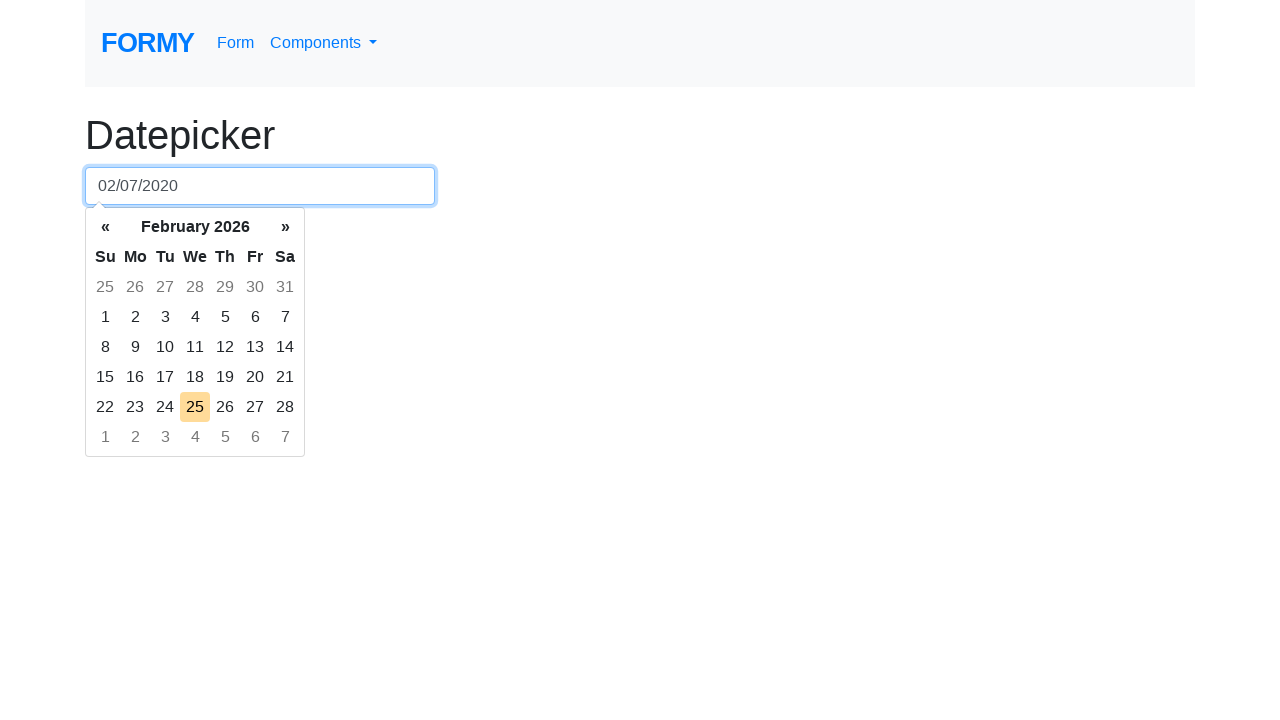

Pressed Enter to confirm the date selection on #datepicker
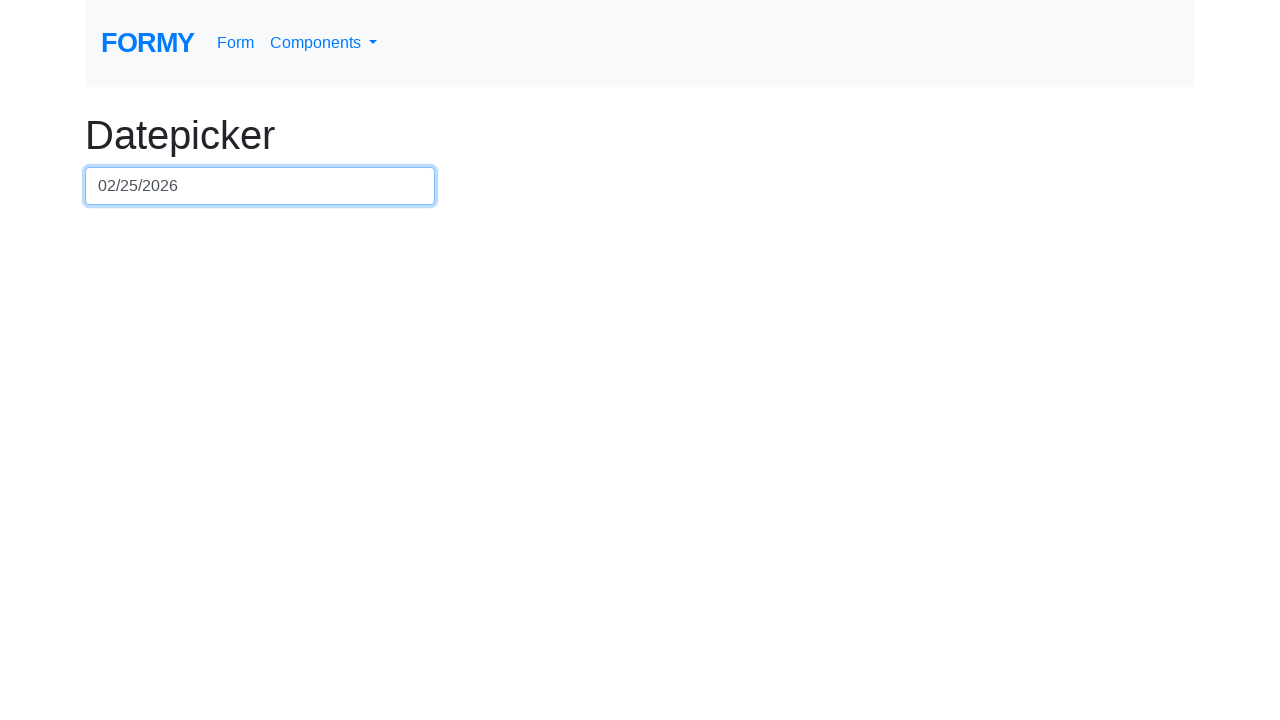

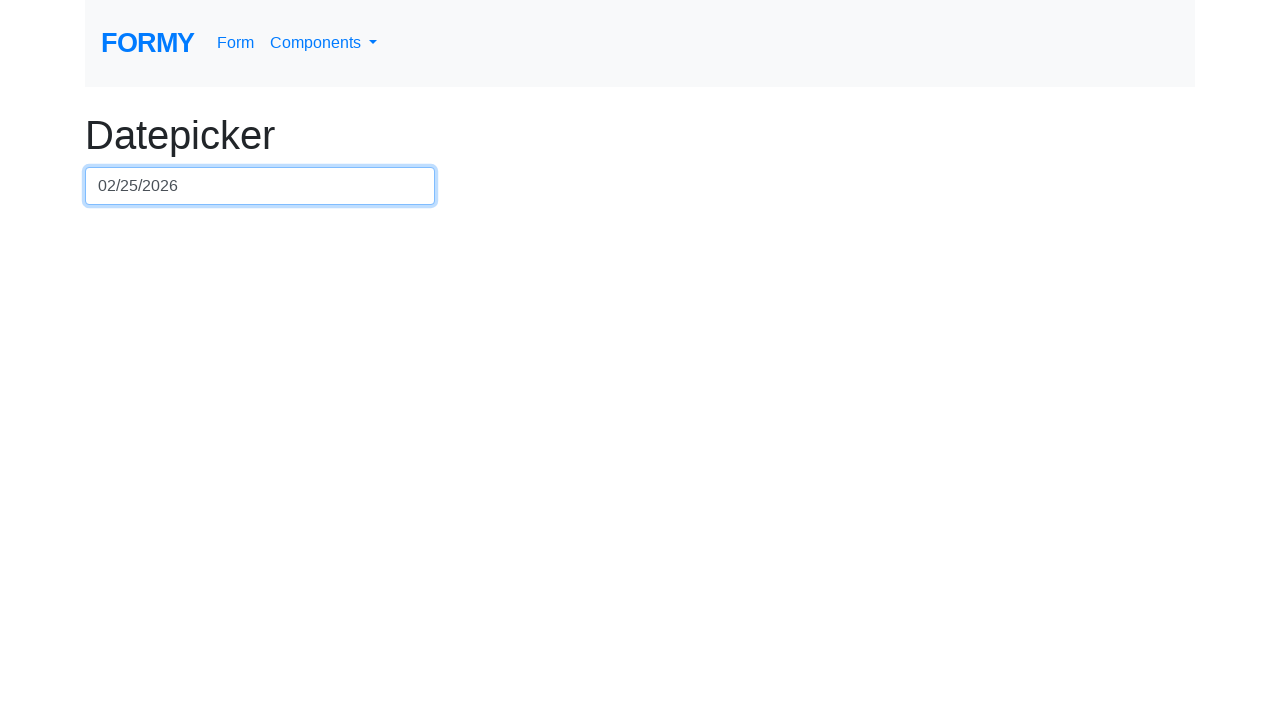